Tests adding a new customer by filling out the form with first name, last name, and post code, then verifying the success alert message

Starting URL: https://www.globalsqa.com/angularJs-protractor/BankingProject/#/manager

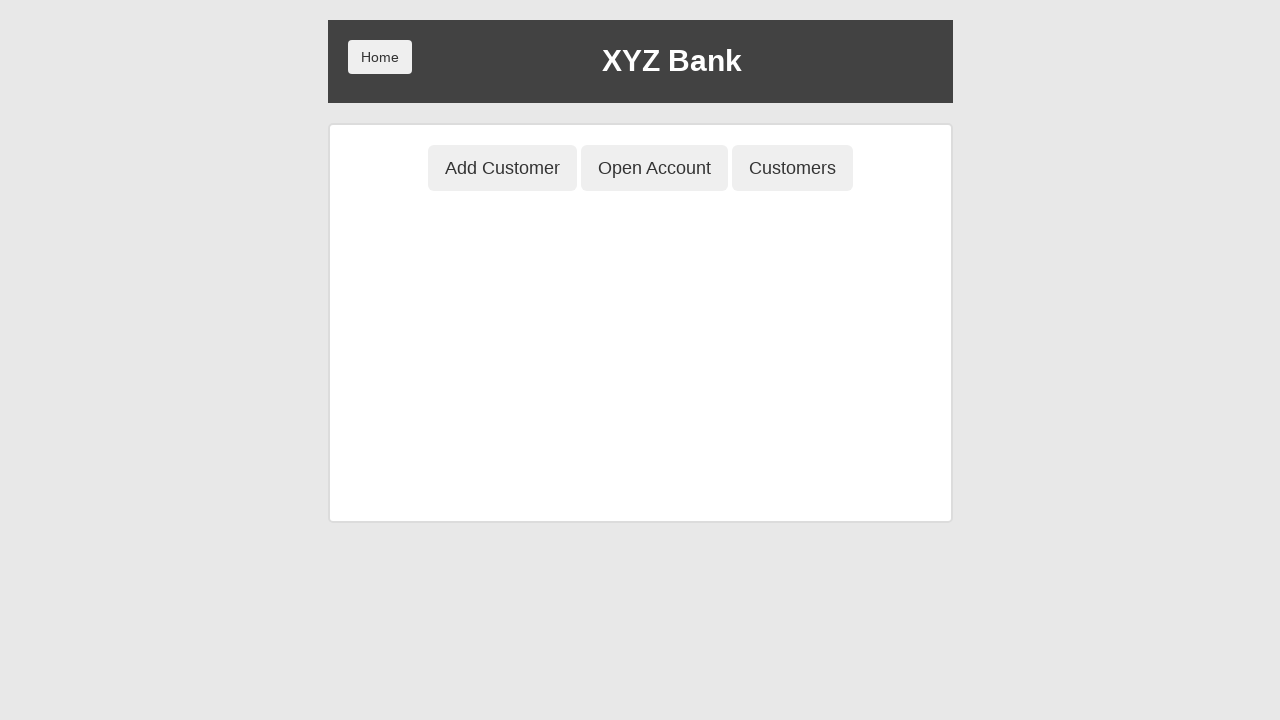

Clicked 'Add Customer' button at (502, 168) on button[ng-class='btnClass1']
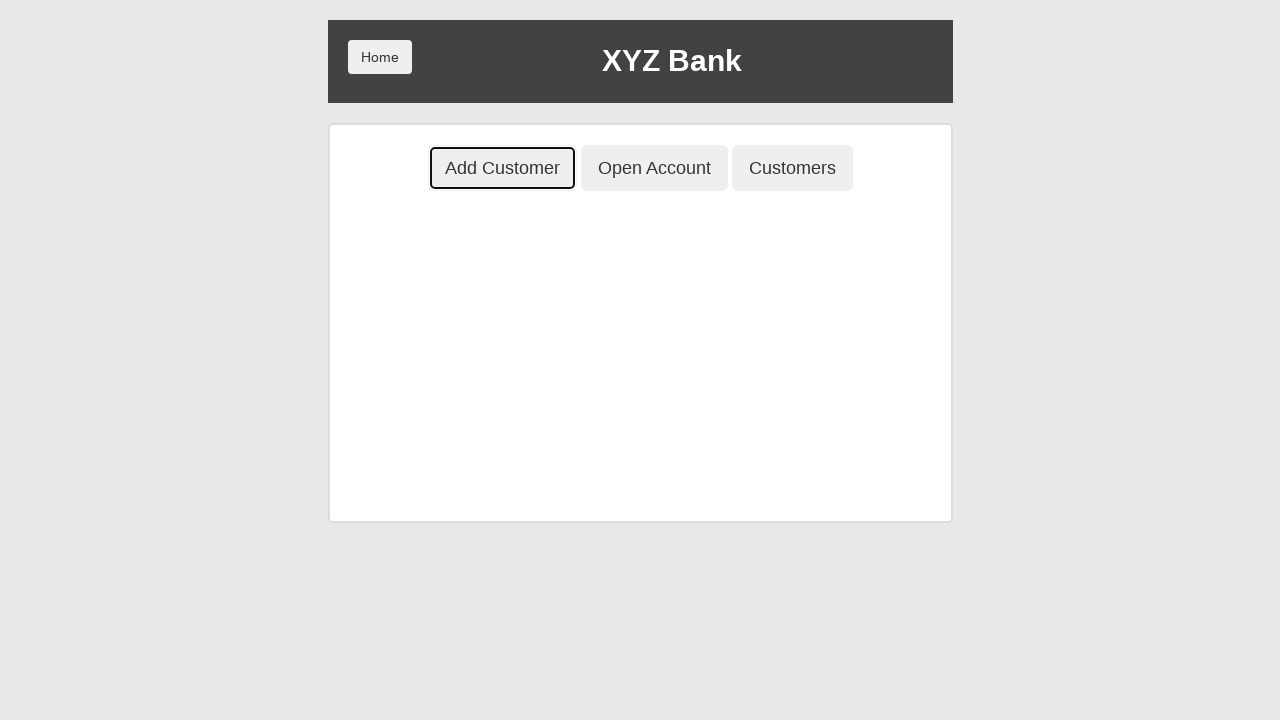

Filled first name field with 'TestUser' on input[ng-model='fName']
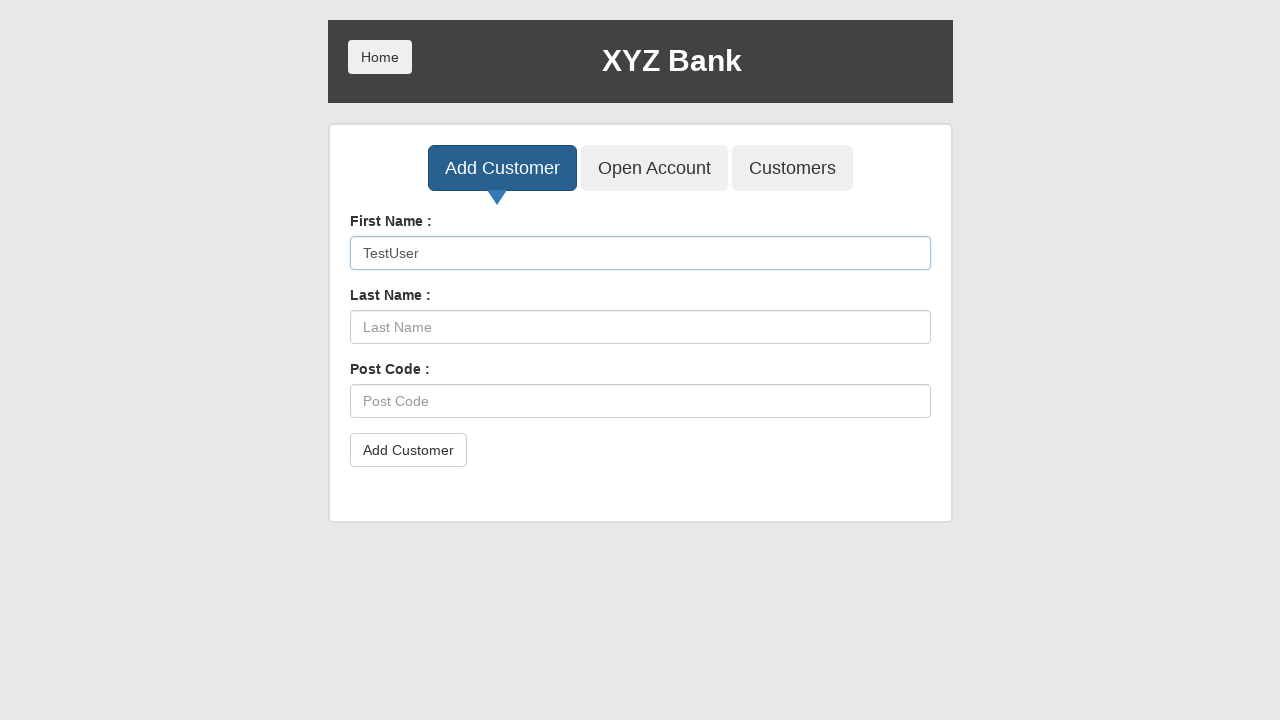

Filled last name field with 'TestLast' on input[ng-model='lName']
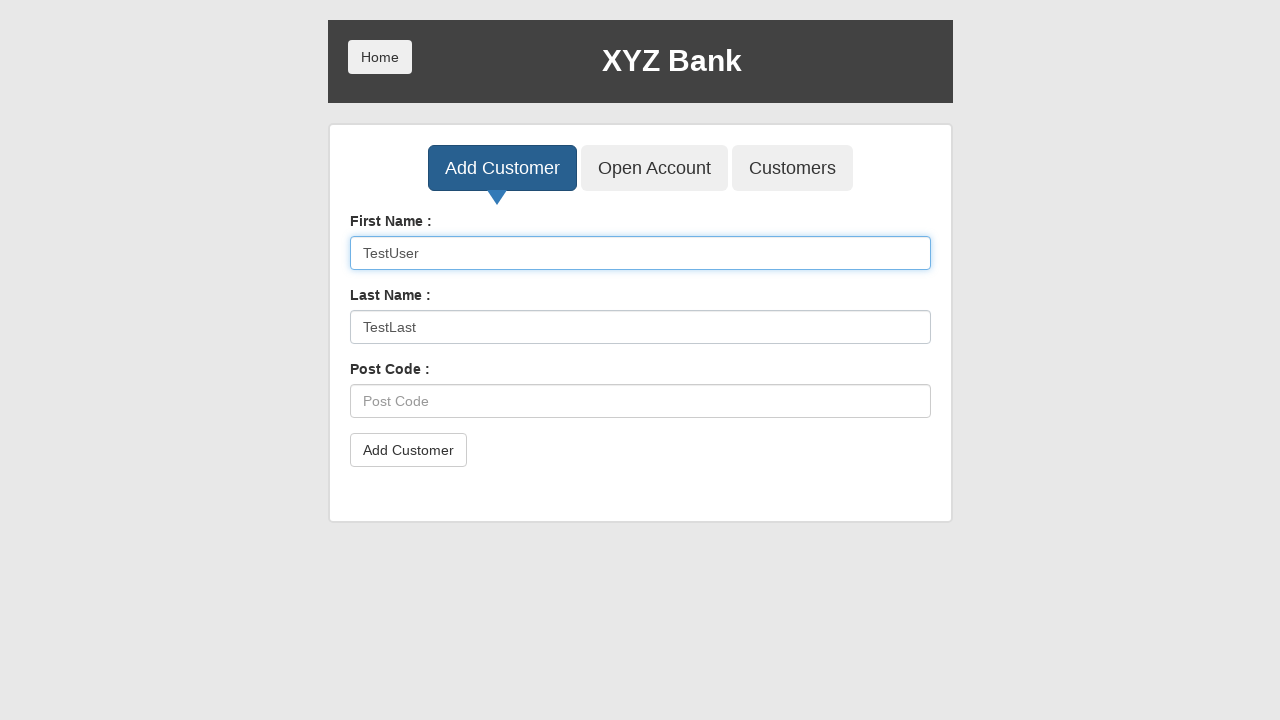

Filled post code field with '12345' on input[ng-model='postCd']
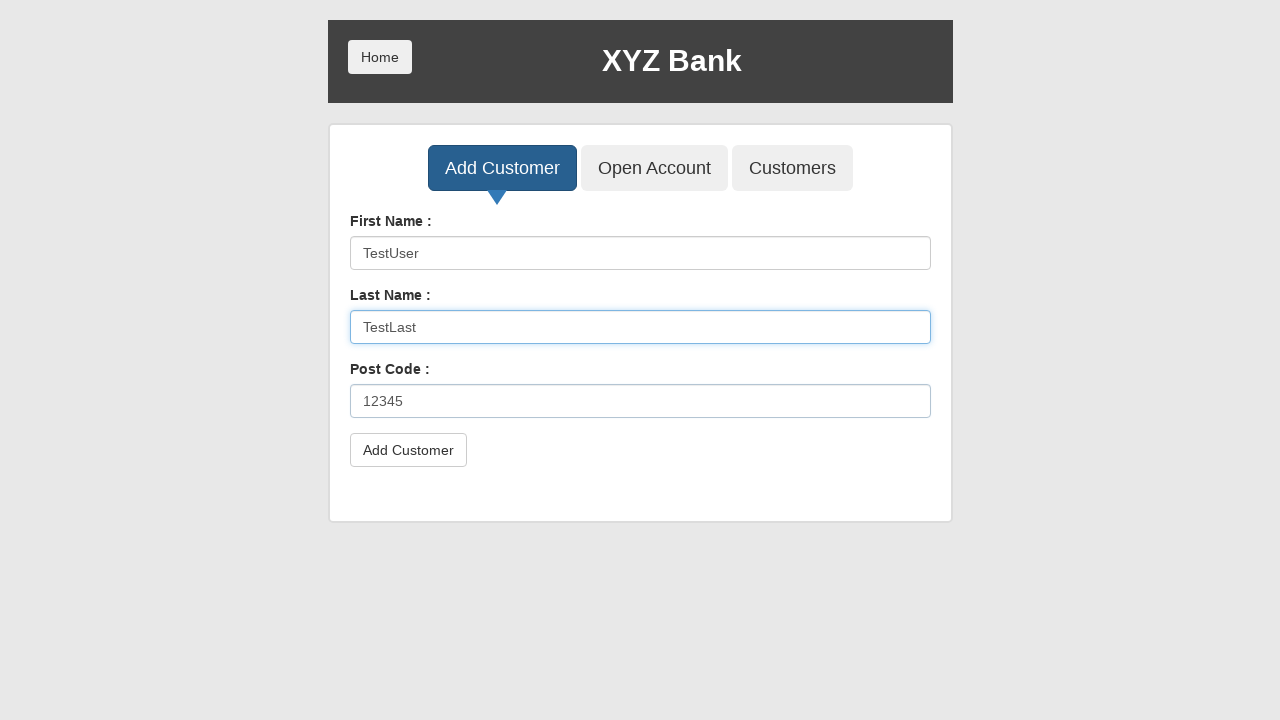

Clicked submit button to add customer at (408, 450) on button[type='submit']
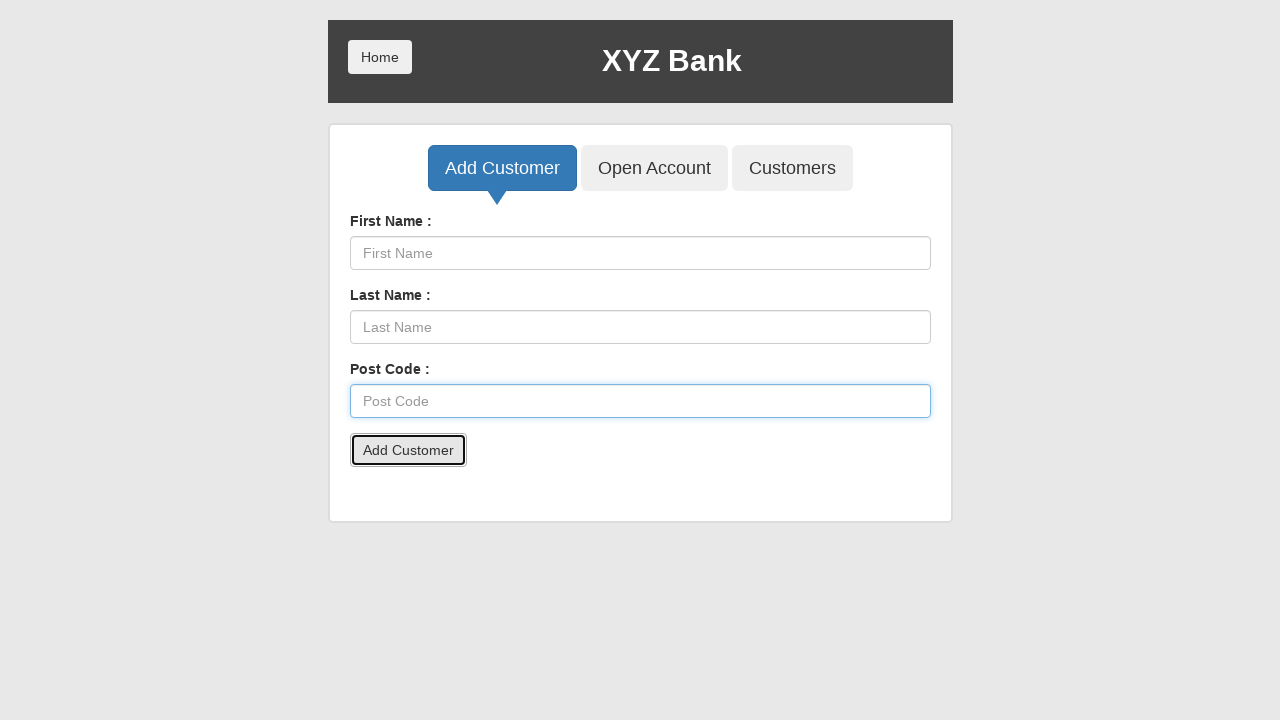

Accepted success alert dialog
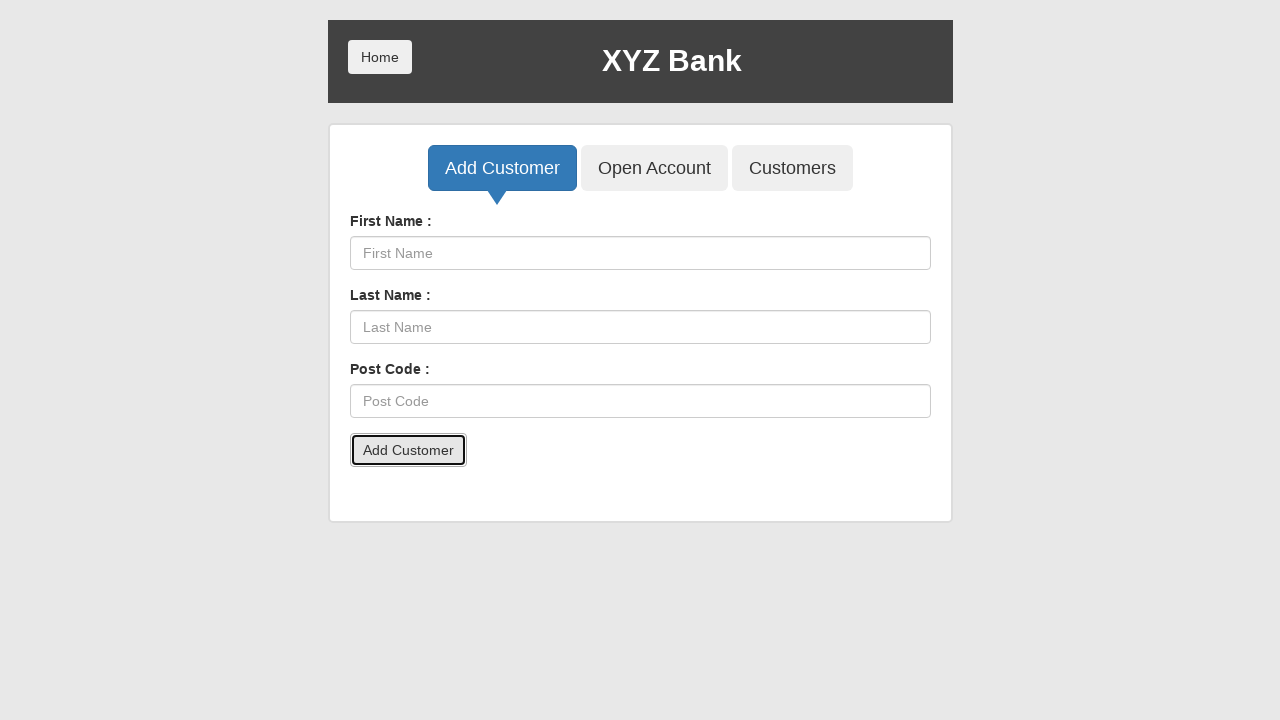

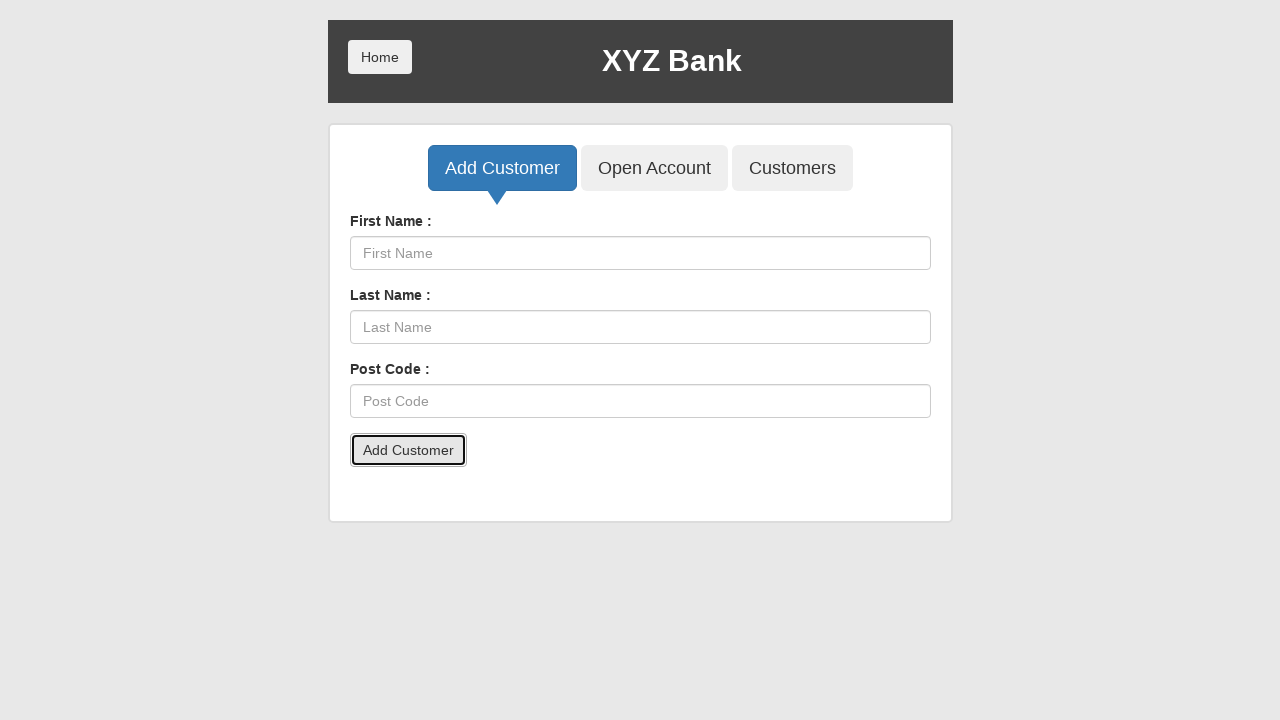